Tests web table functionality by iterating through table rows to find a specific course (Python Selenium) and verifying its associated price value

Starting URL: https://rahulshettyacademy.com/AutomationPractice/

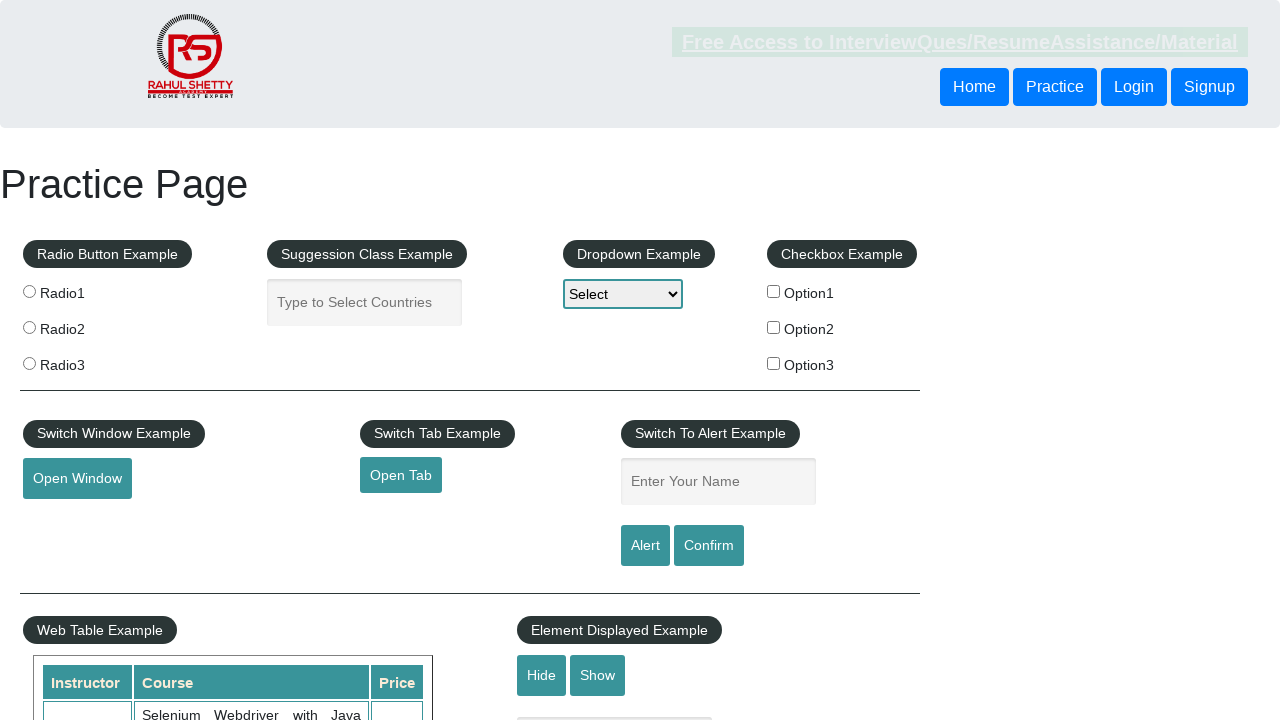

Waited for web table to load - table cells visible
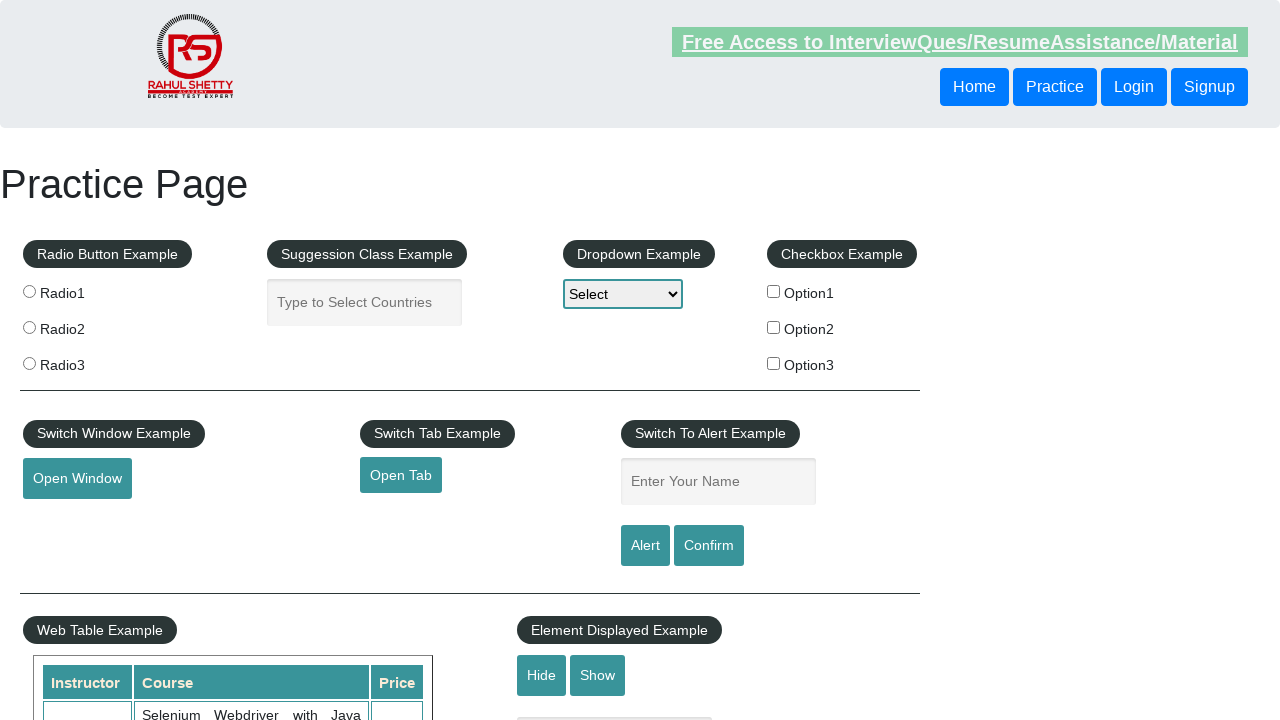

Retrieved all cells from 2nd column of table
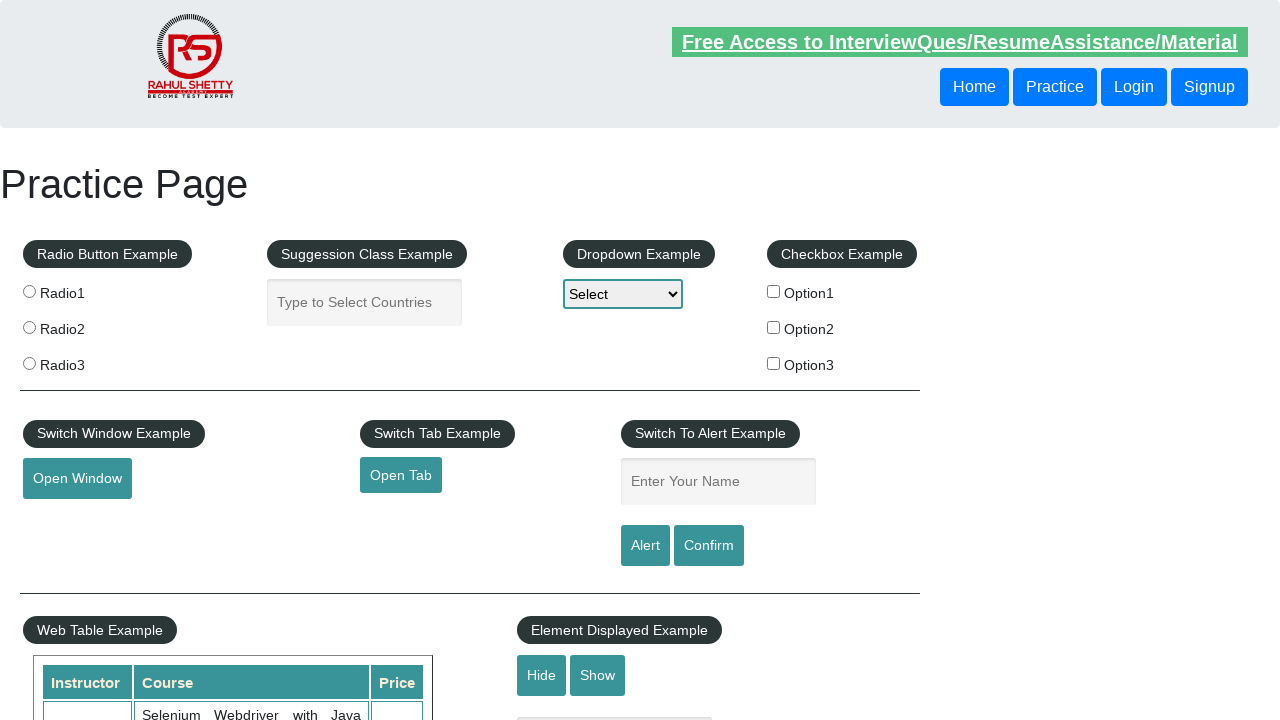

Retrieved text content from table cell 0: 'Selenium Webdriver with Java Basics + Advanced + Interview Guide'
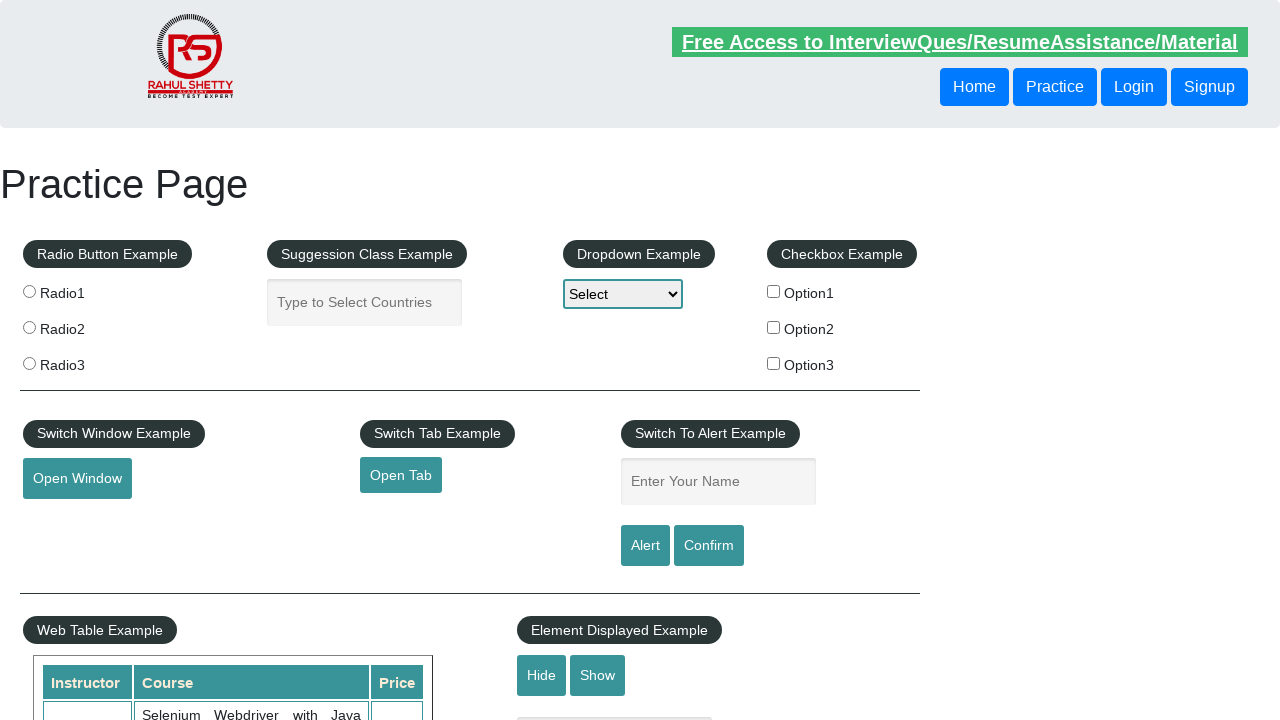

Retrieved text content from table cell 1: 'Learn SQL in Practical + Database Testing from Scratch'
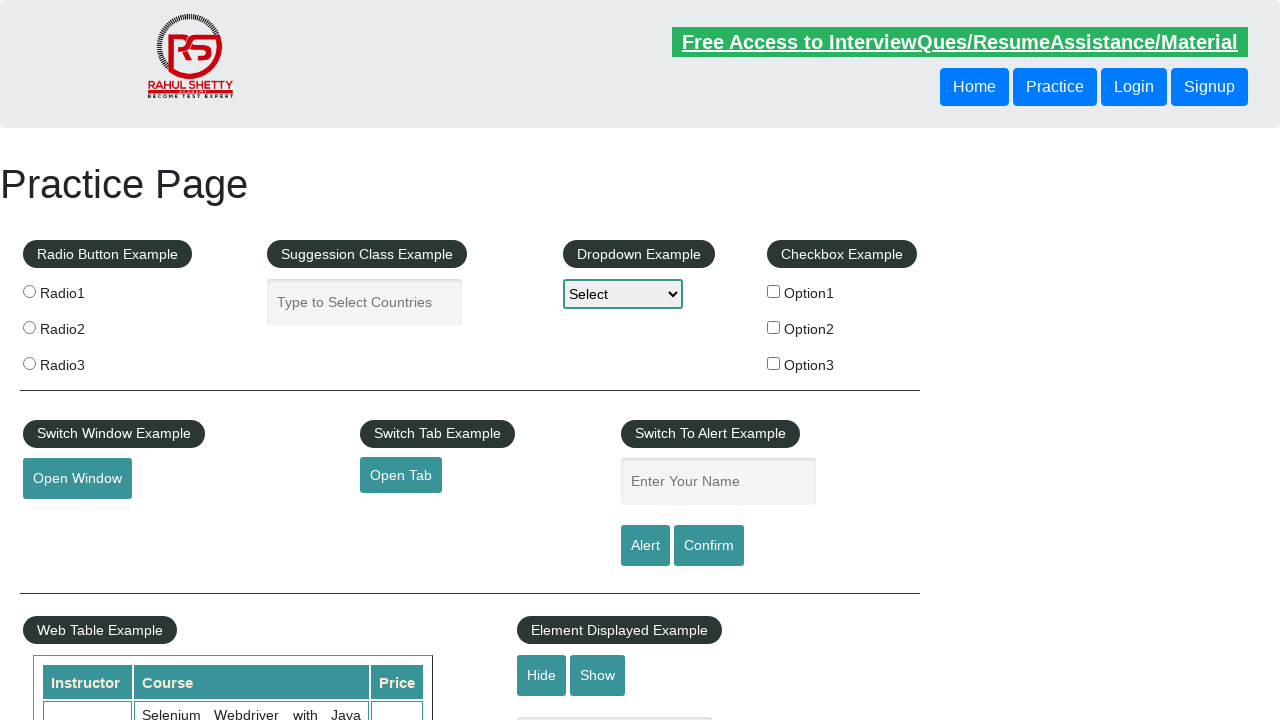

Retrieved text content from table cell 2: 'Appium (Selenium) - Mobile Automation Testing from Scratch'
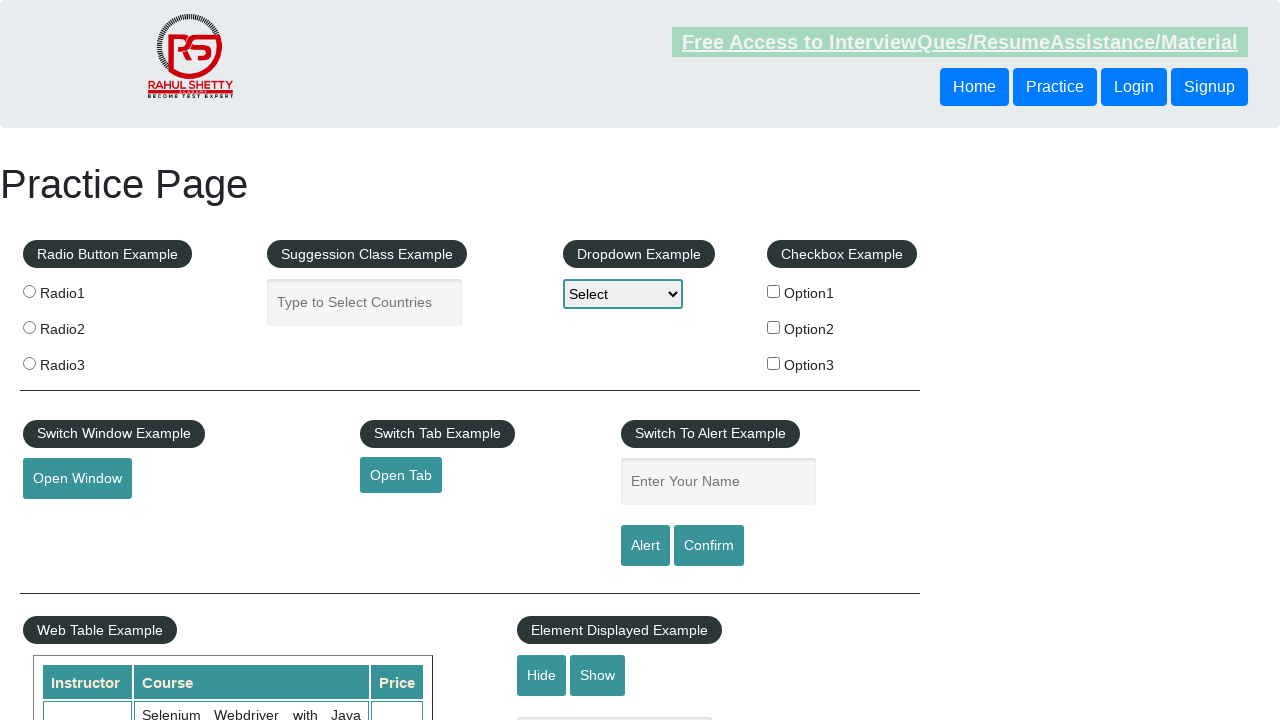

Retrieved text content from table cell 3: 'WebSecurity Testing for Beginners-QA knowledge to next level'
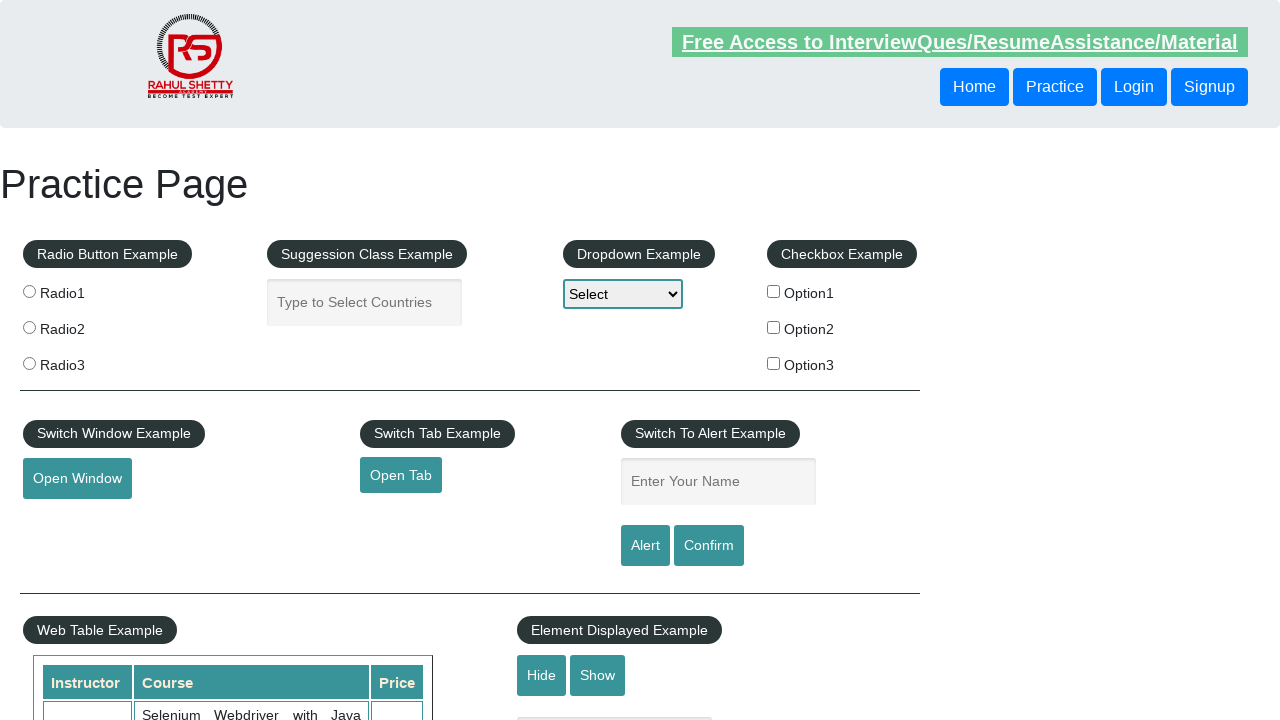

Retrieved text content from table cell 4: 'Learn JMETER from Scratch - (Performance + Load) Testing Tool'
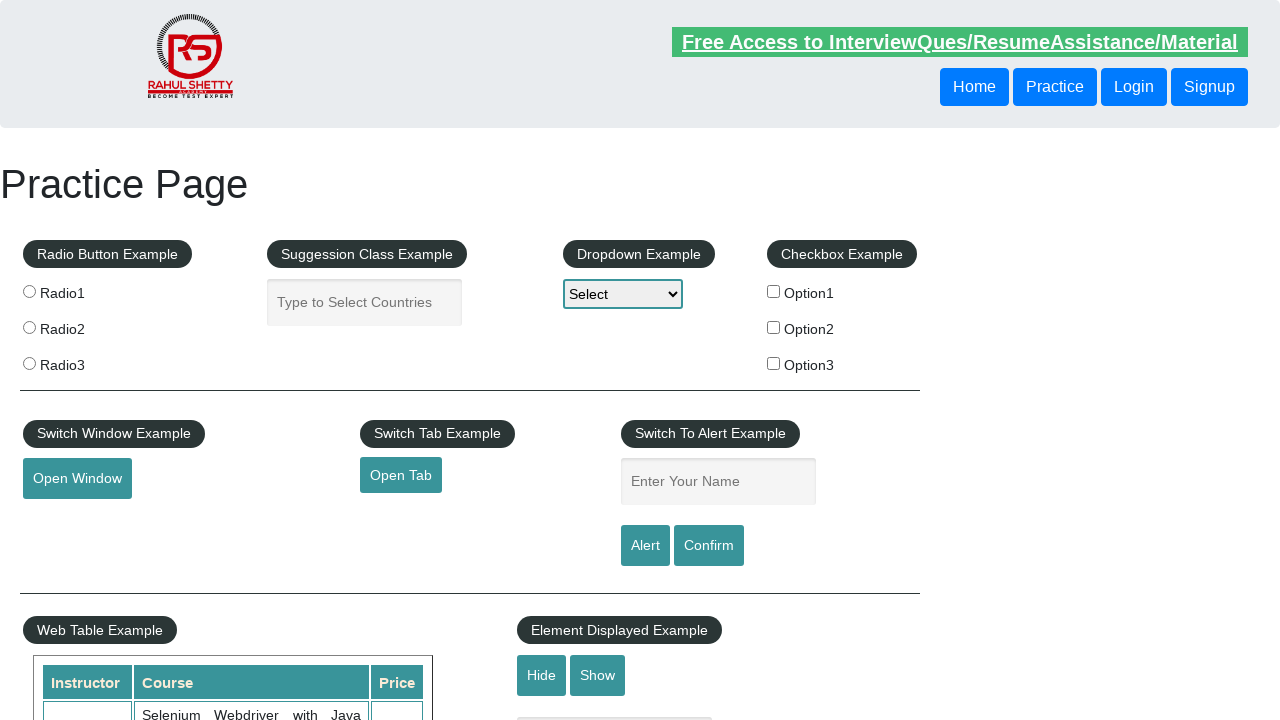

Retrieved text content from table cell 5: 'WebServices / REST API Testing with SoapUI'
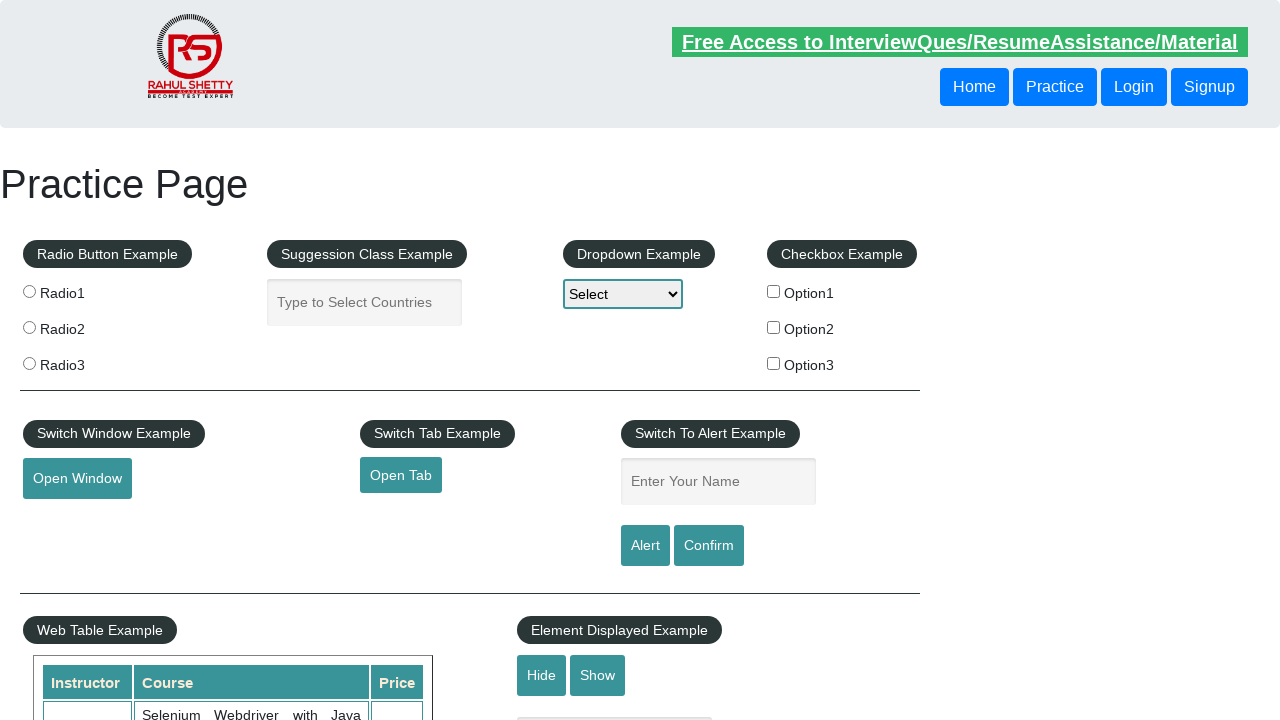

Retrieved text content from table cell 6: 'QA Expert Course :Software Testing + Bugzilla + SQL + Agile'
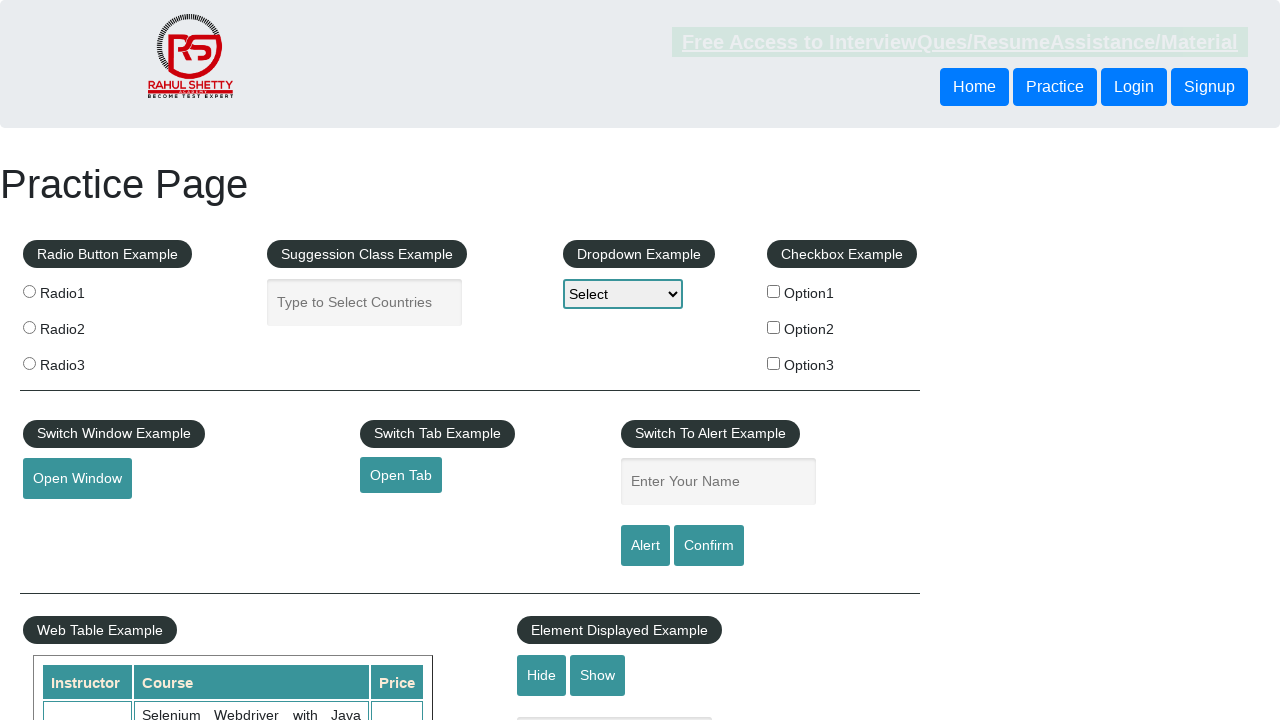

Retrieved text content from table cell 7: 'Master Selenium Automation in simple Python Language'
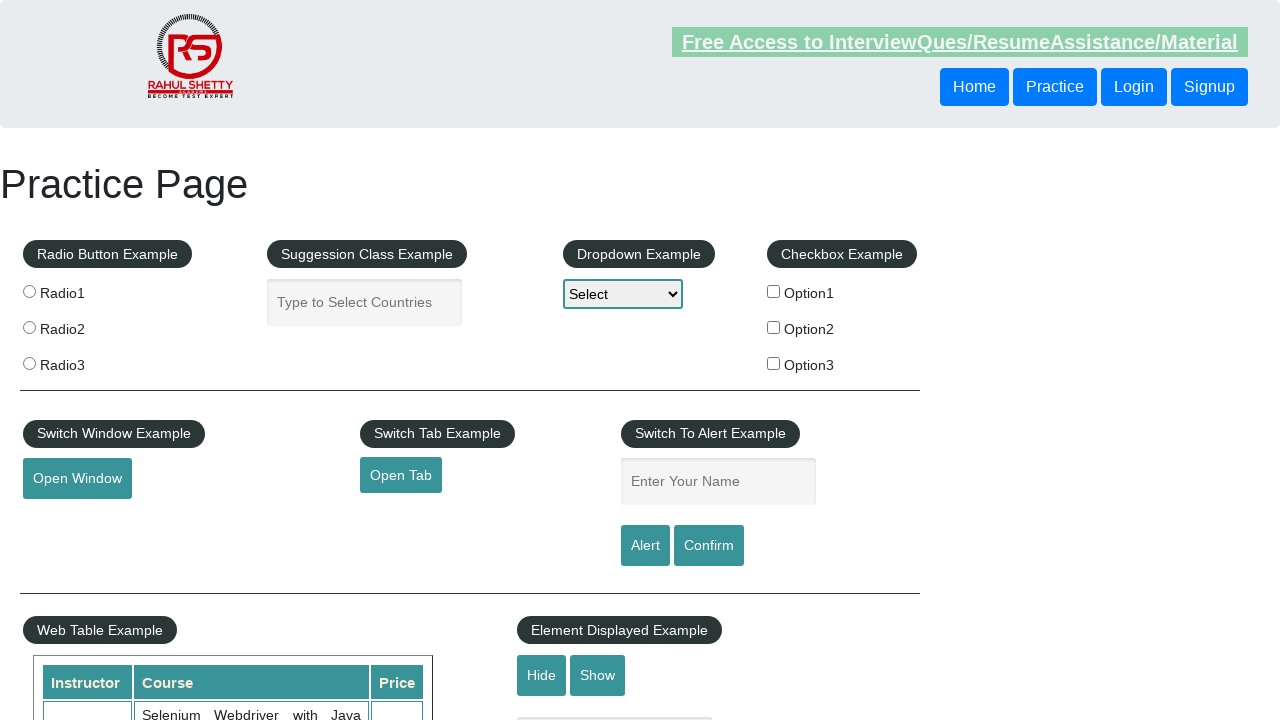

Located price cell for 'Master Selenium Automation in simple Python Language' course
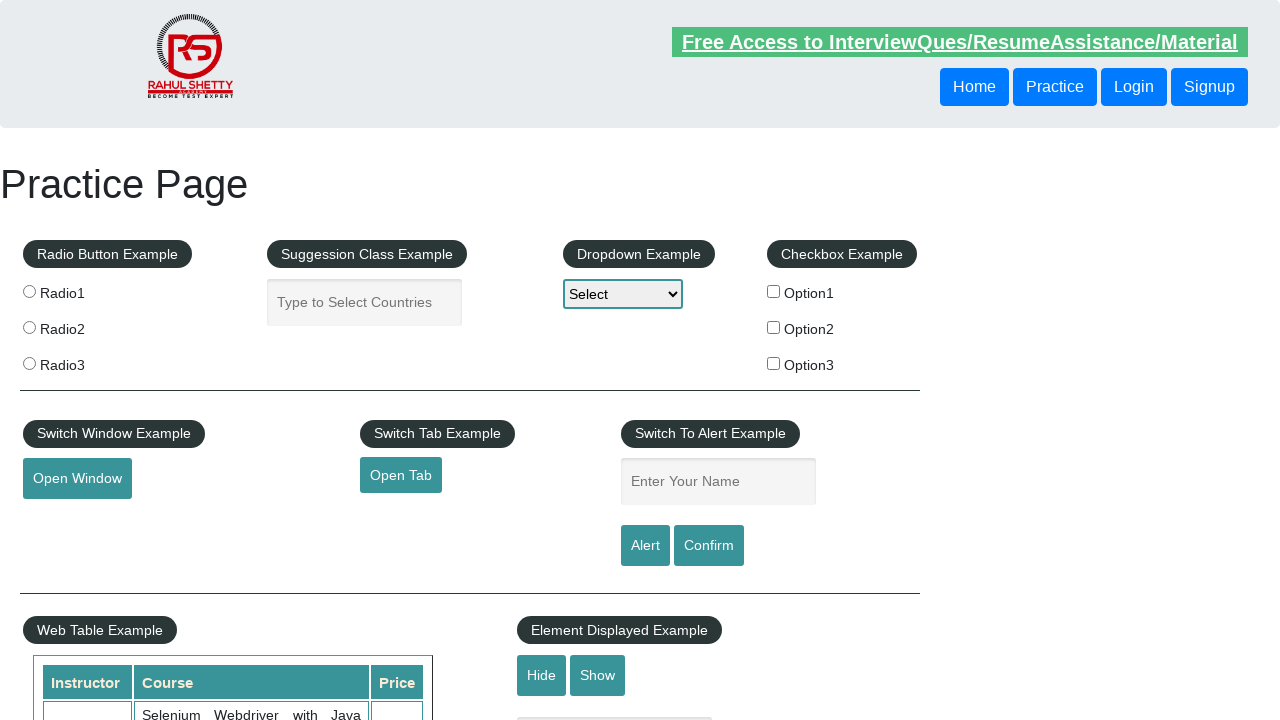

Retrieved price text: '25'
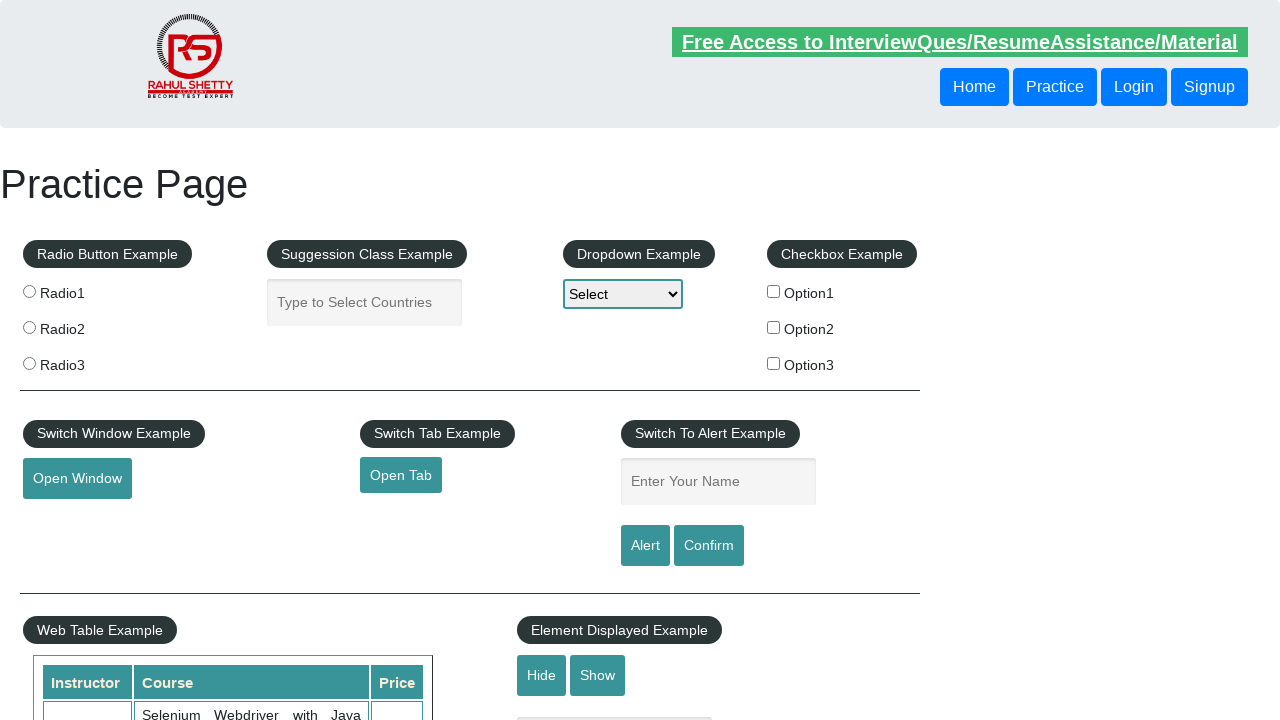

Verified price value equals '25' - assertion passed
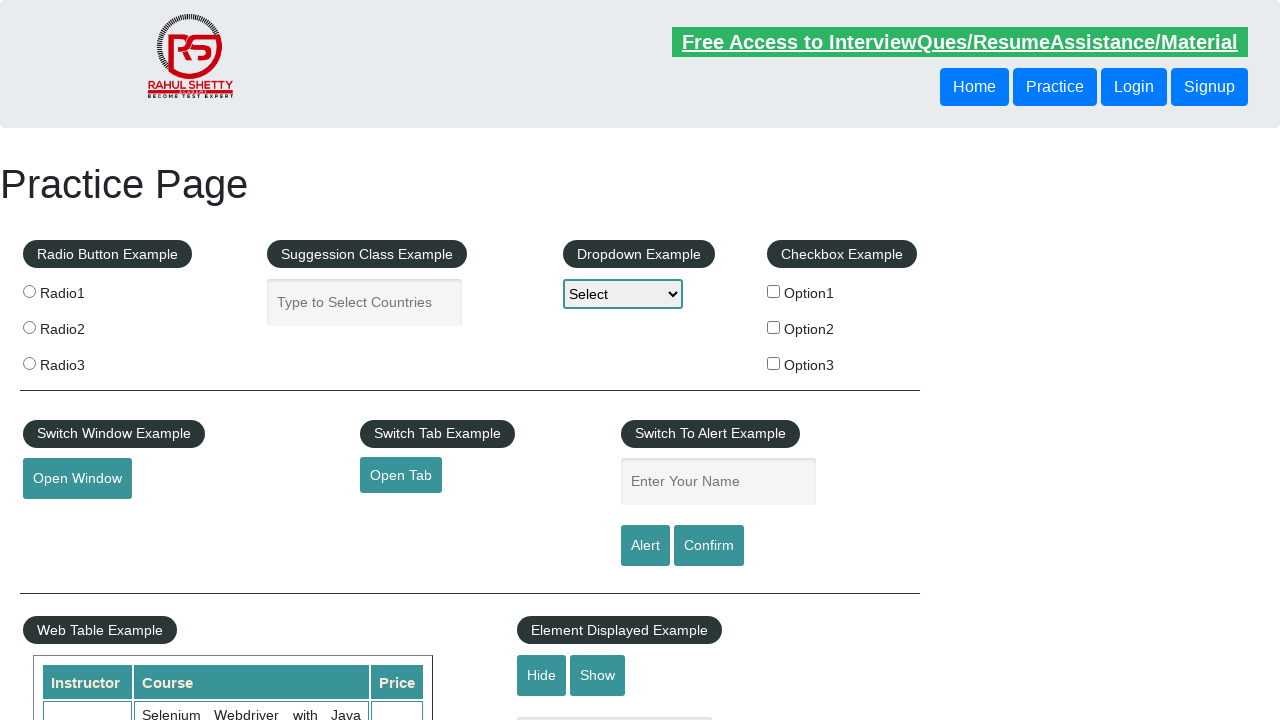

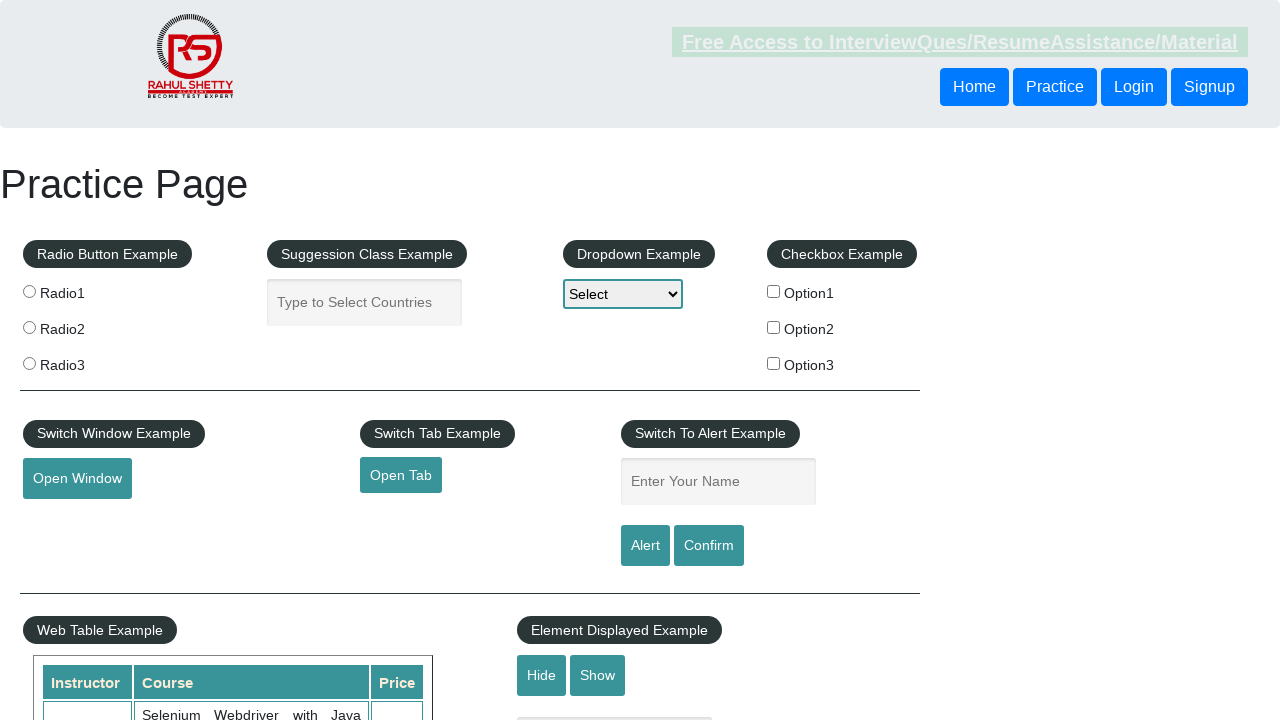